Tests a practice form by filling in text fields for full name, email, address, and password, then submitting the form

Starting URL: https://www.tutorialspoint.com/selenium/practice/text-box.php

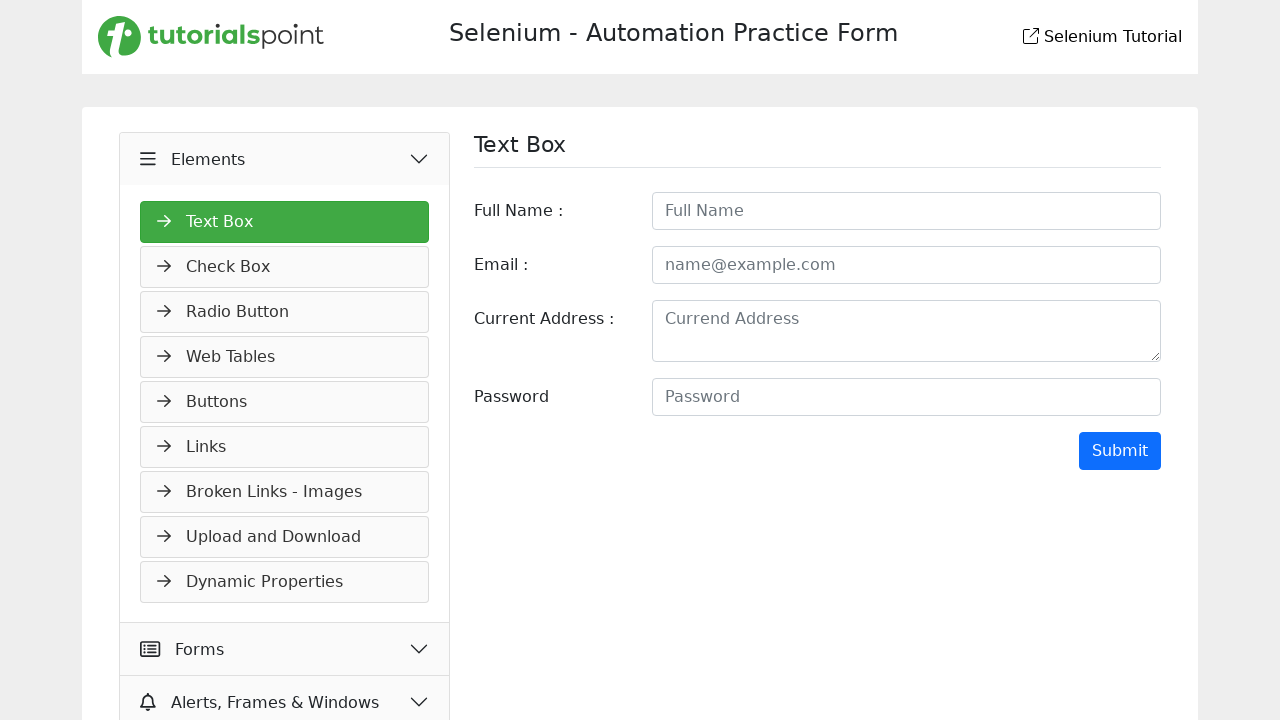

Filled full name field with 'john' on #fullname
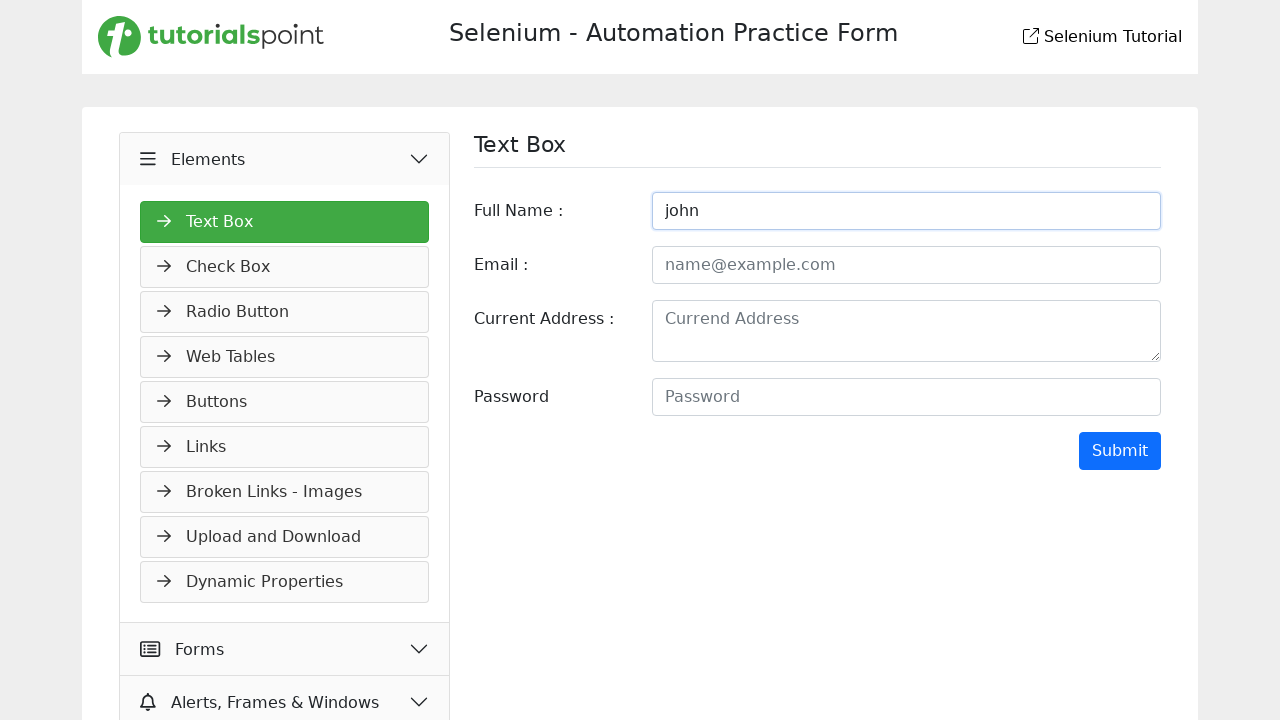

Filled email field with 'john@123' on #email
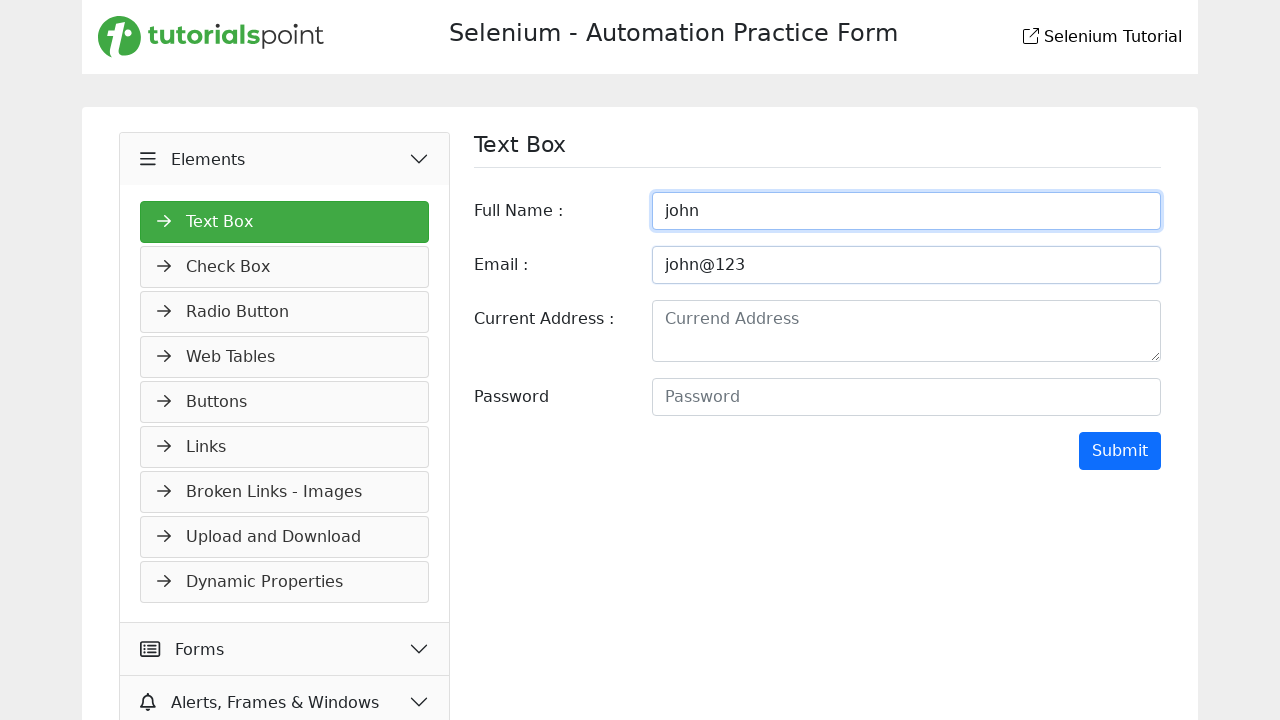

Filled address field with 'new street,chennai' on #address
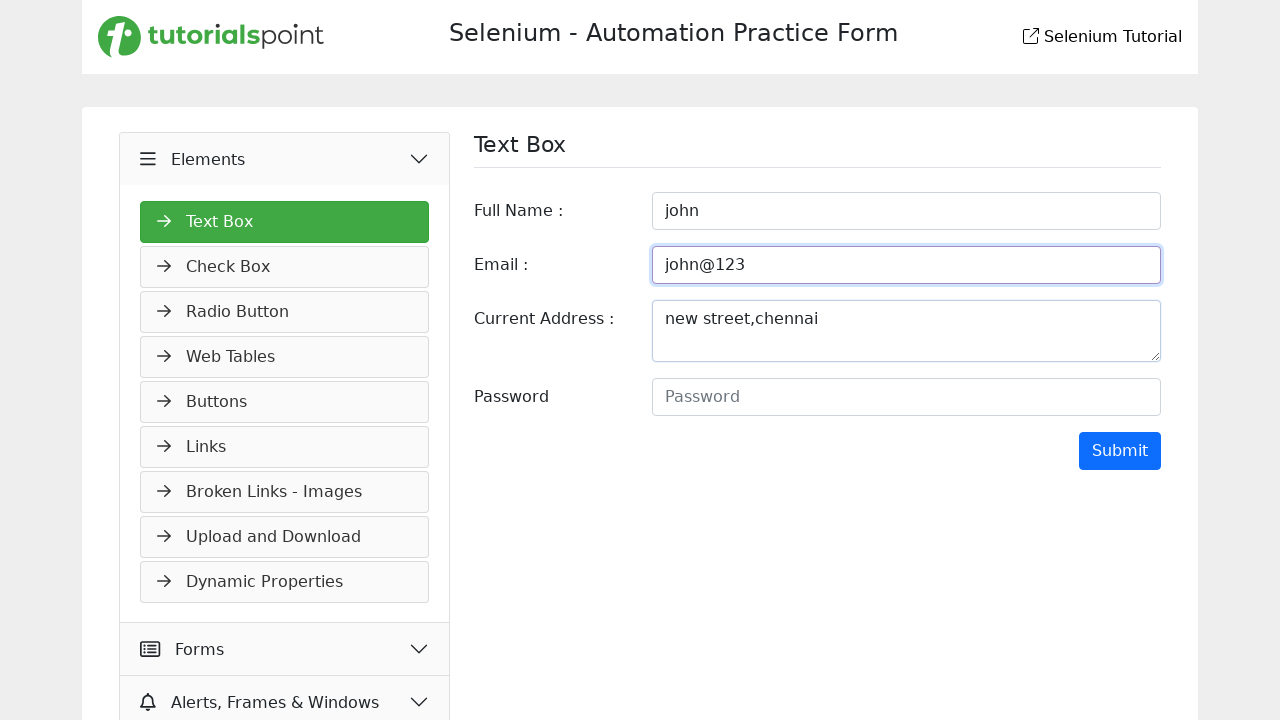

Filled password field with 'john*!#%' on #password
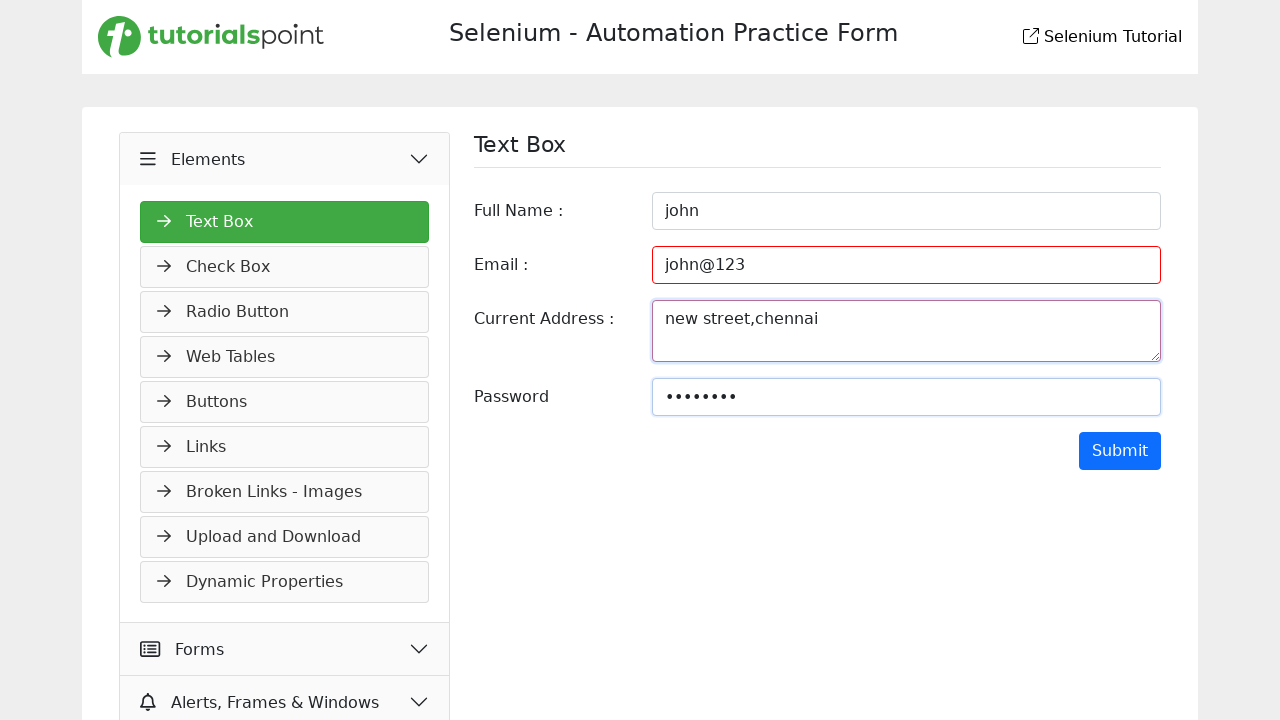

Clicked submit button to submit the form at (1120, 451) on xpath=//*[@id="TextForm"]/div[5]/input
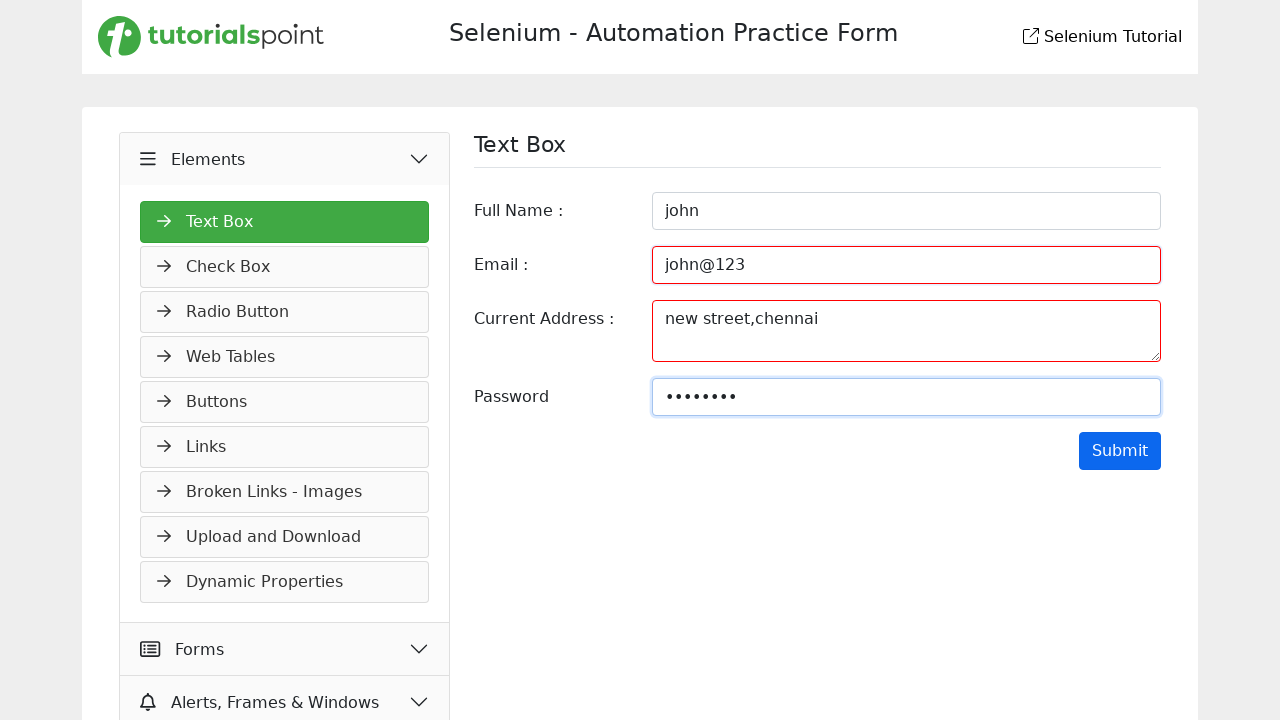

Waited 1000ms for form submission to complete
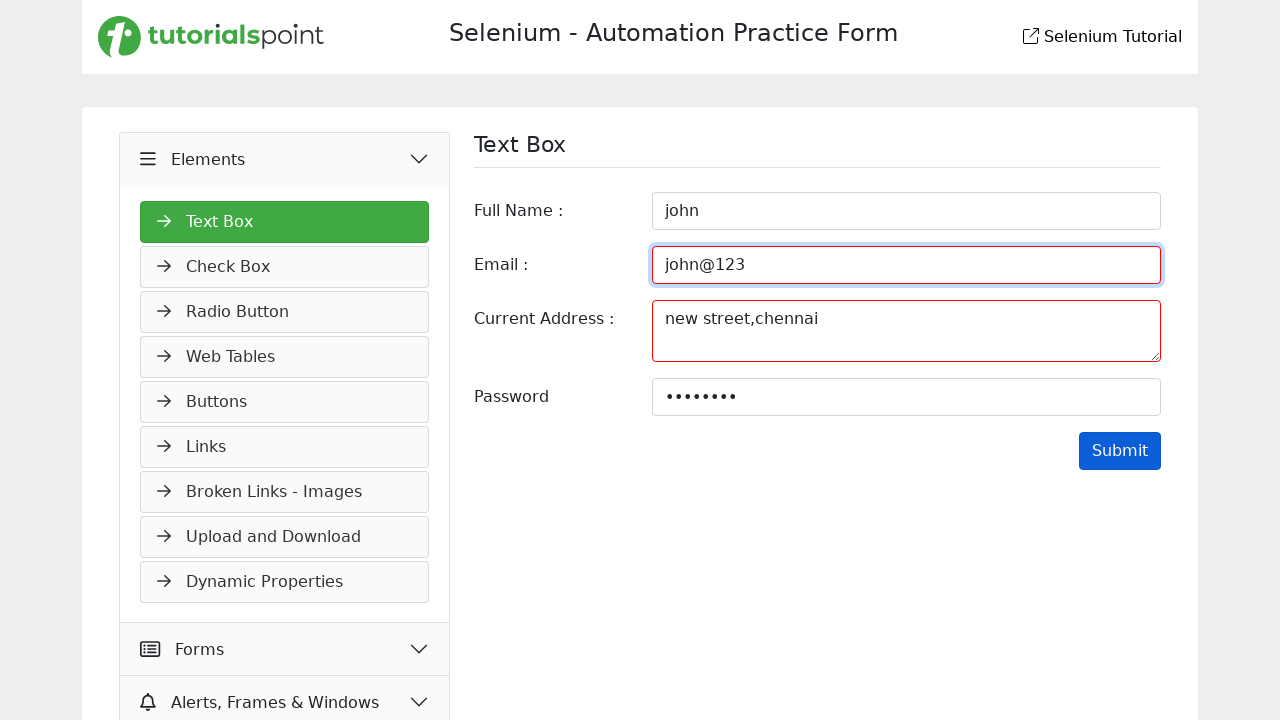

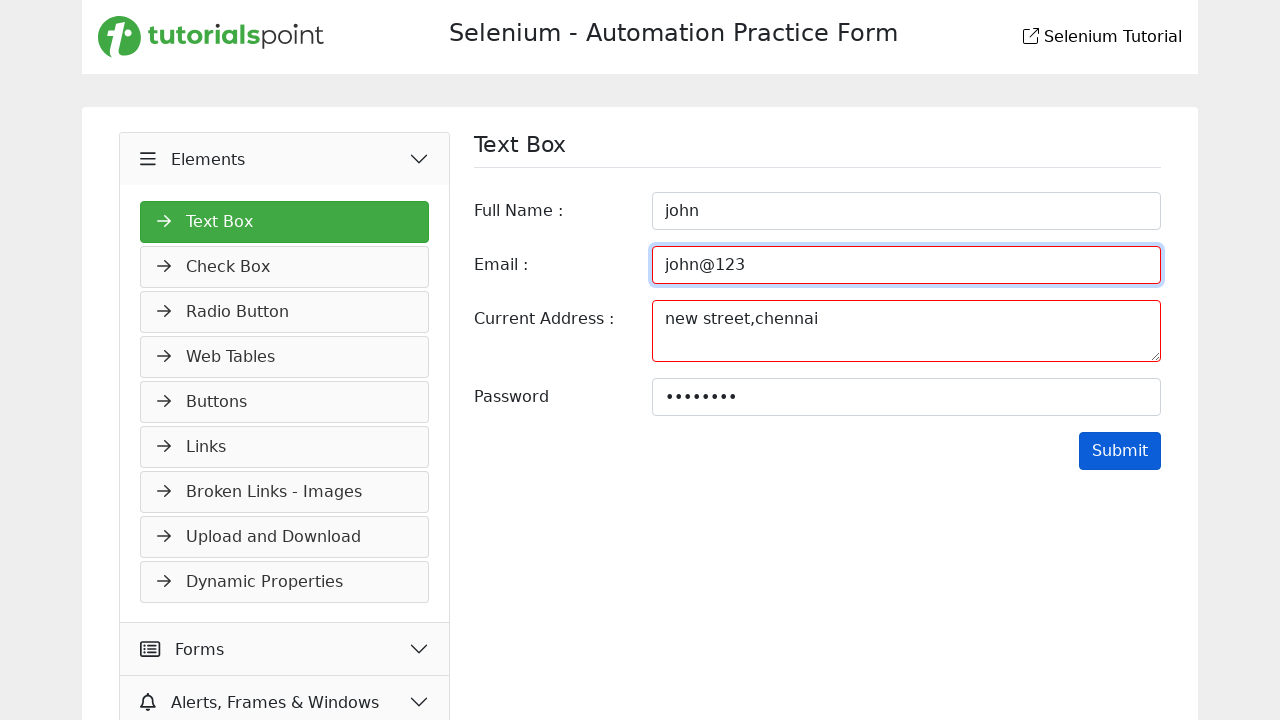